Tests UI elements on the Bank of America login page by verifying the page title, checking that the logo is displayed, verifying a link is enabled, and clicking/verifying a "Save User ID" checkbox.

Starting URL: https://secure.bankofamerica.com/login/sign-in/signOnV2Screen.go

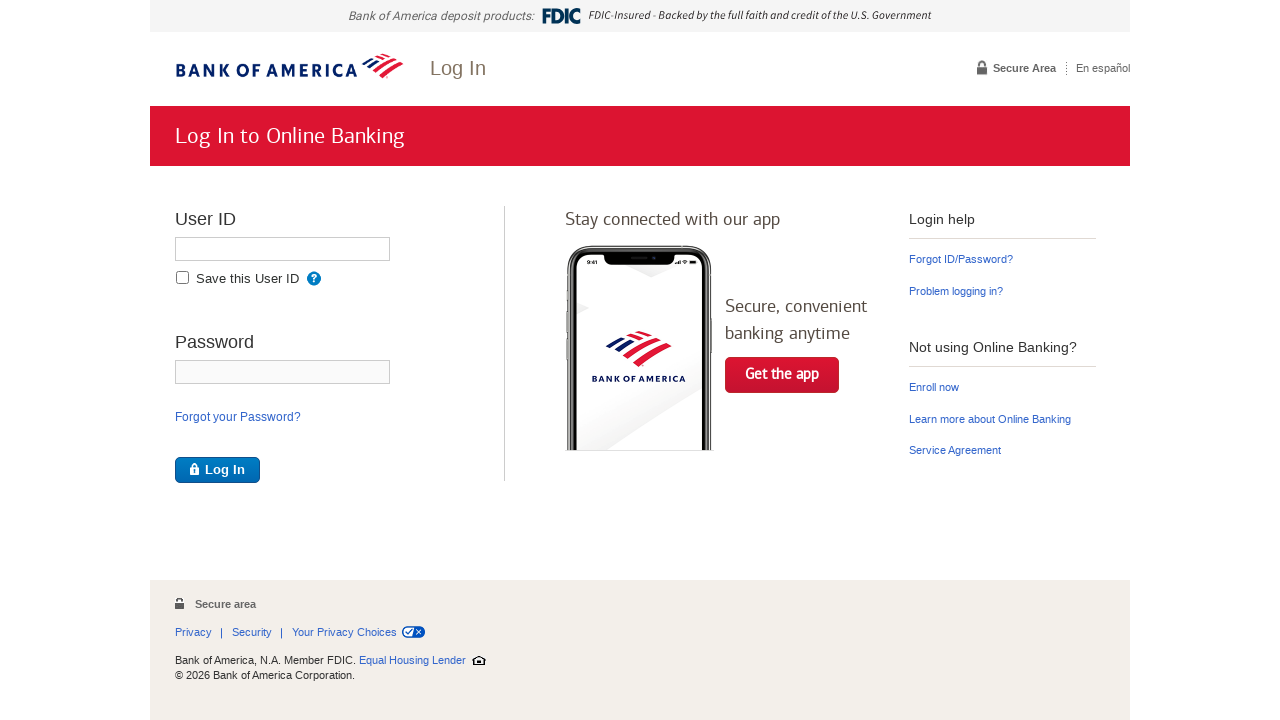

Retrieved page title
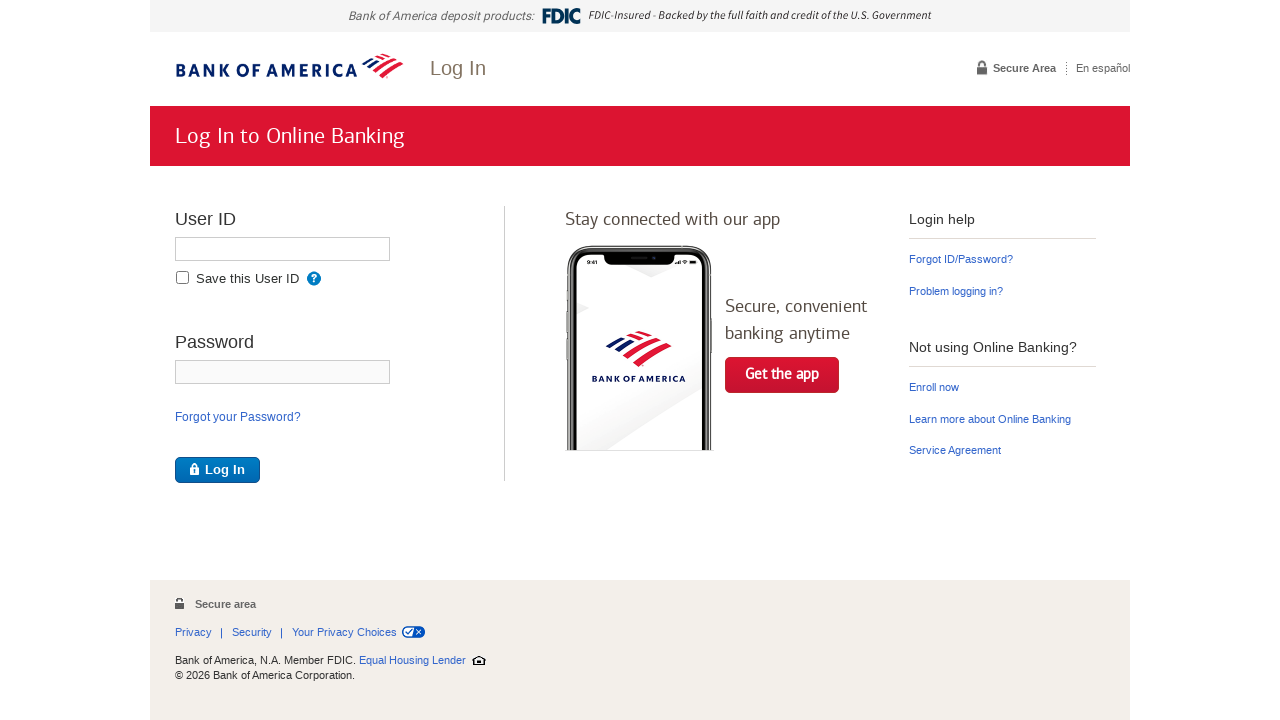

Verified page title is 'Bank of America | Online Banking | Log In | User ID'
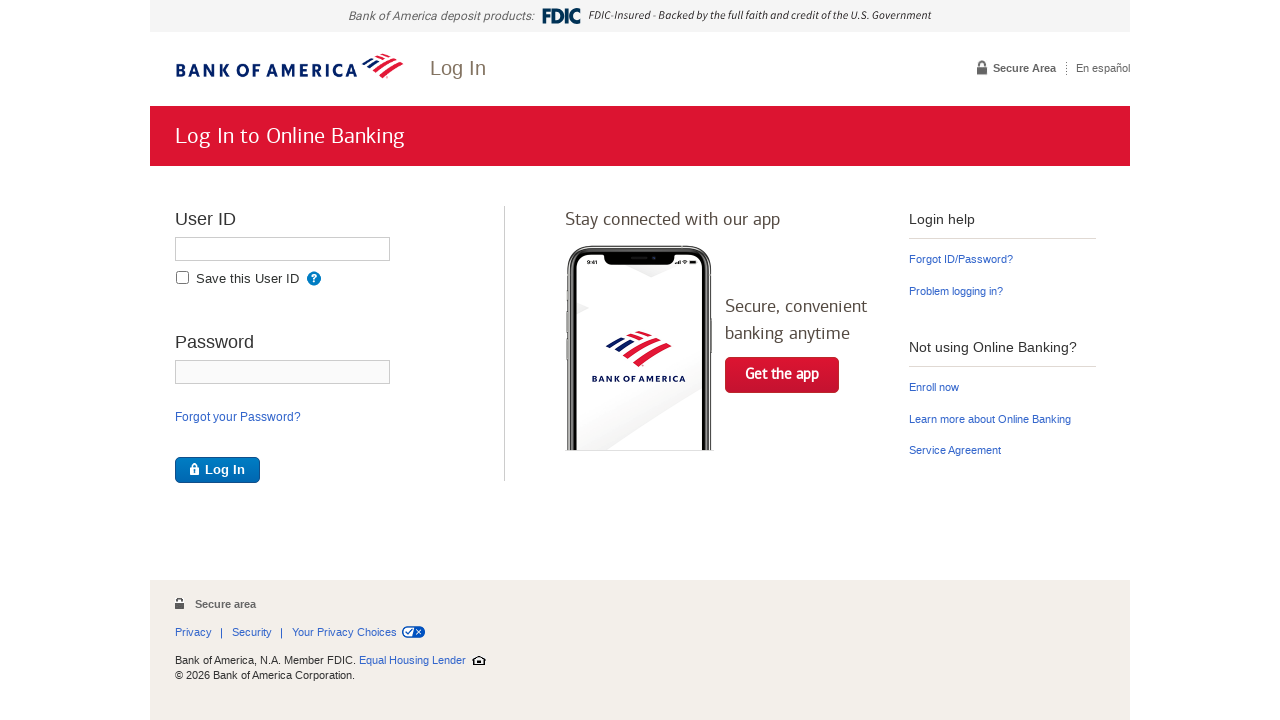

Located Bank of America logo element
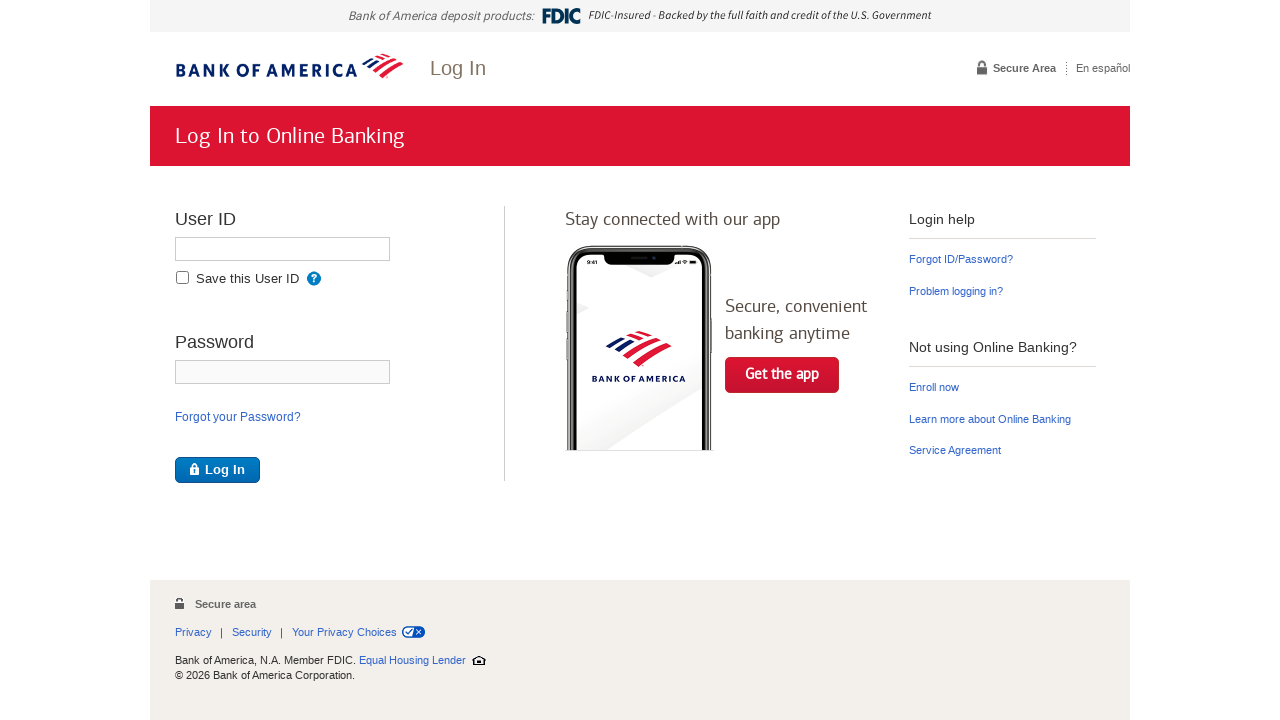

Waited for Bank of America logo to become visible
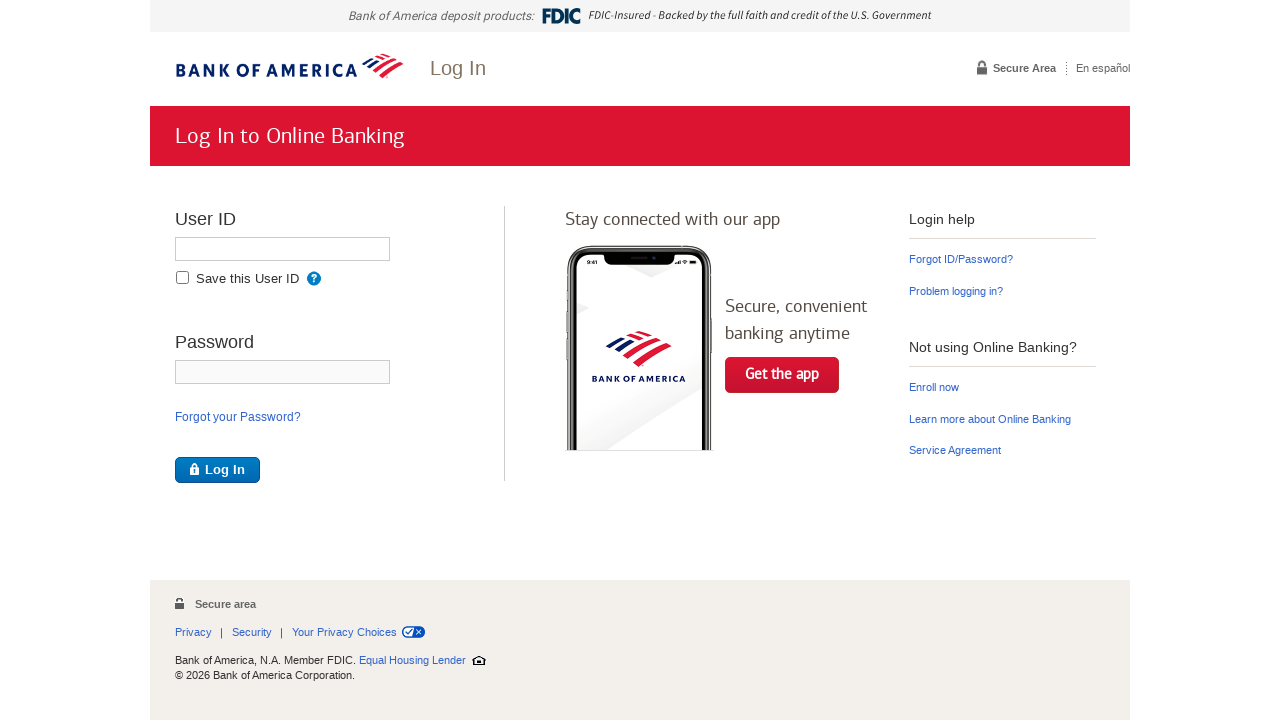

Verified Bank of America logo is visible
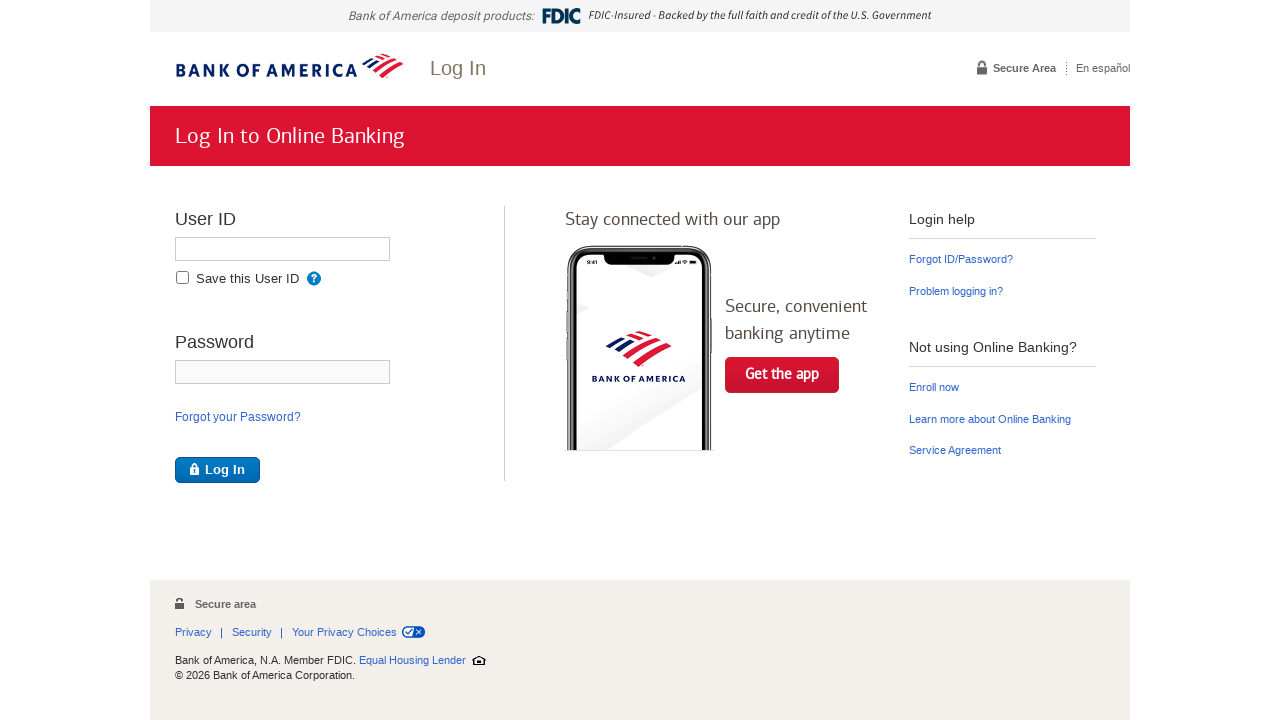

Located 'Get the App' link element
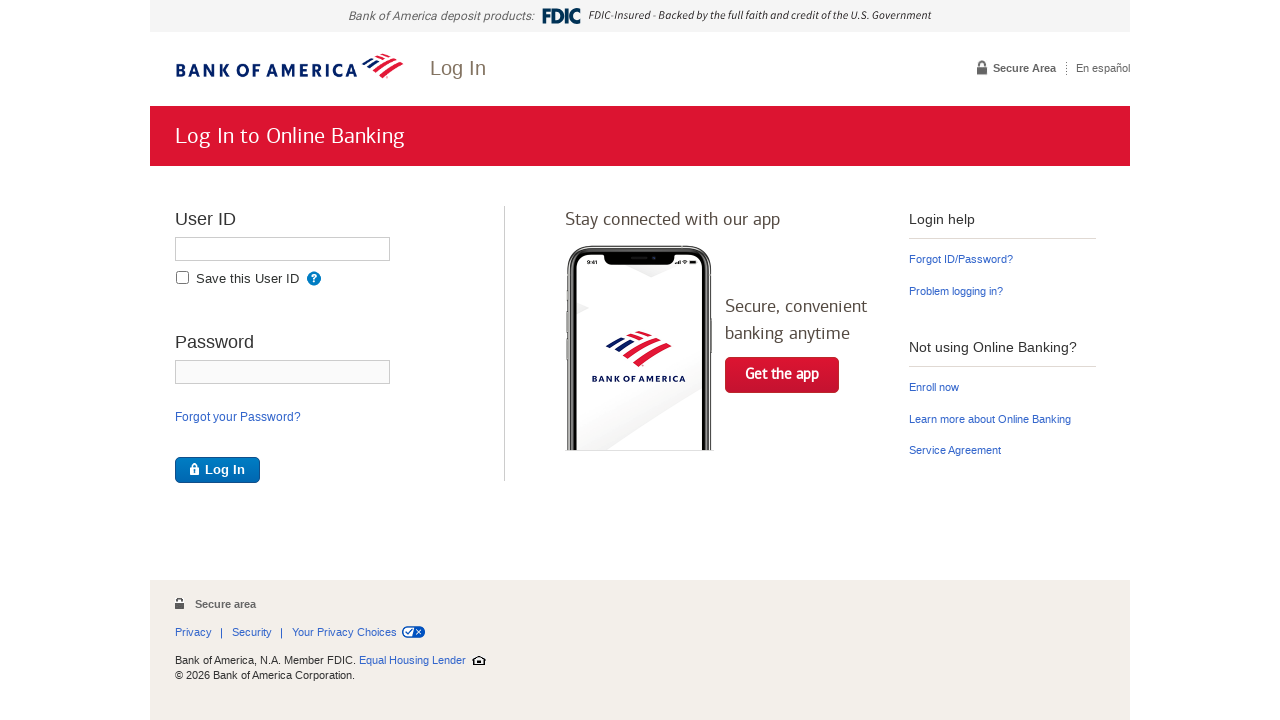

Checked if 'Get the App' link is enabled
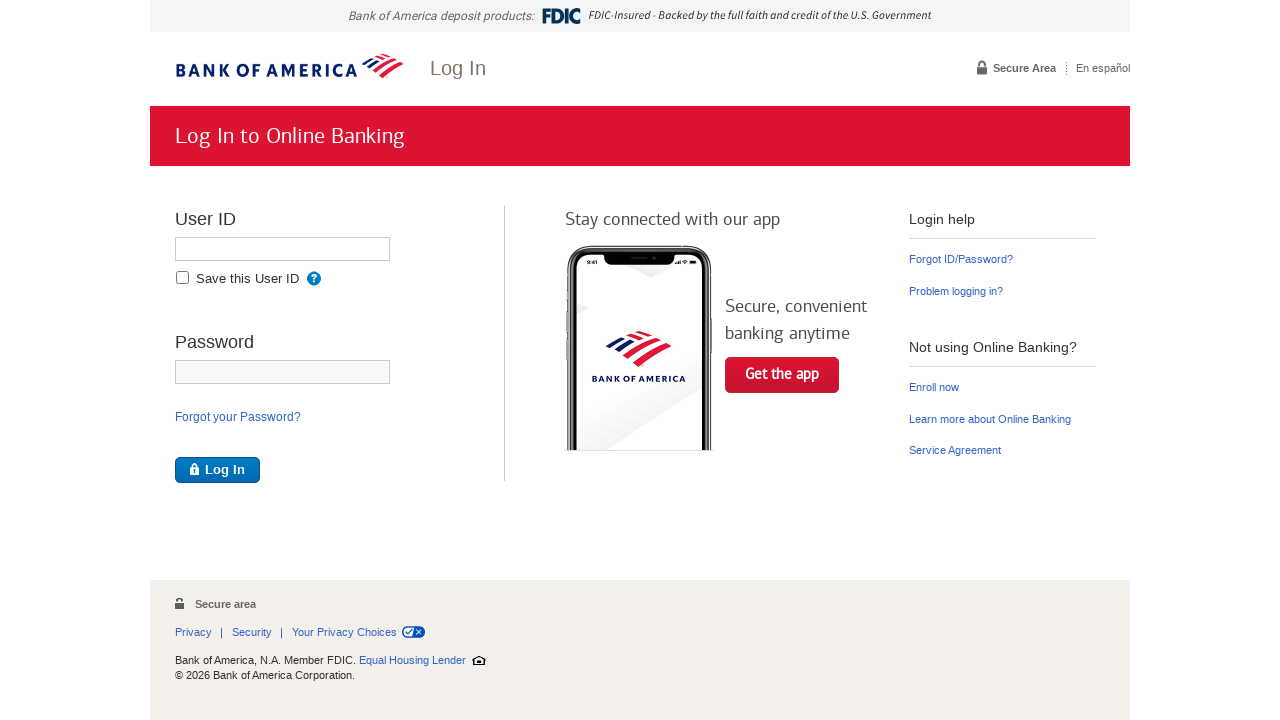

Located 'Save this online ID' checkbox element
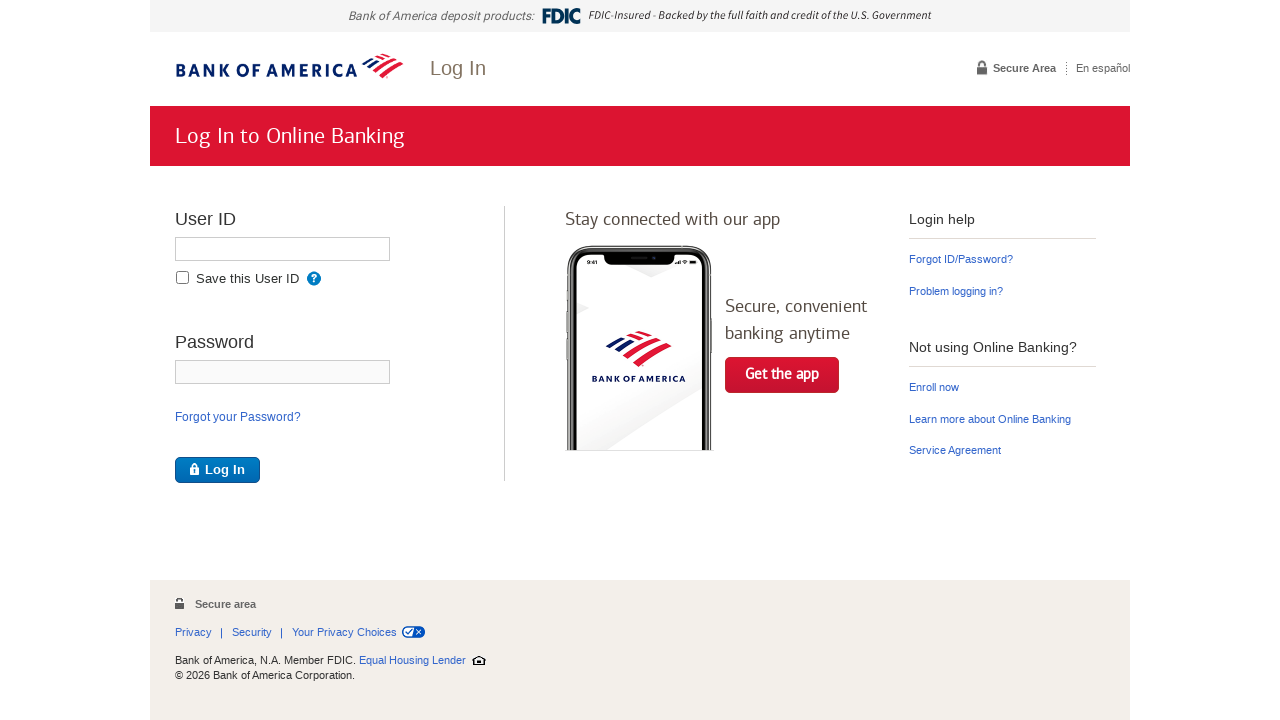

Clicked 'Save this online ID' checkbox at (182, 278) on xpath=//div[@class='remember-info']/input
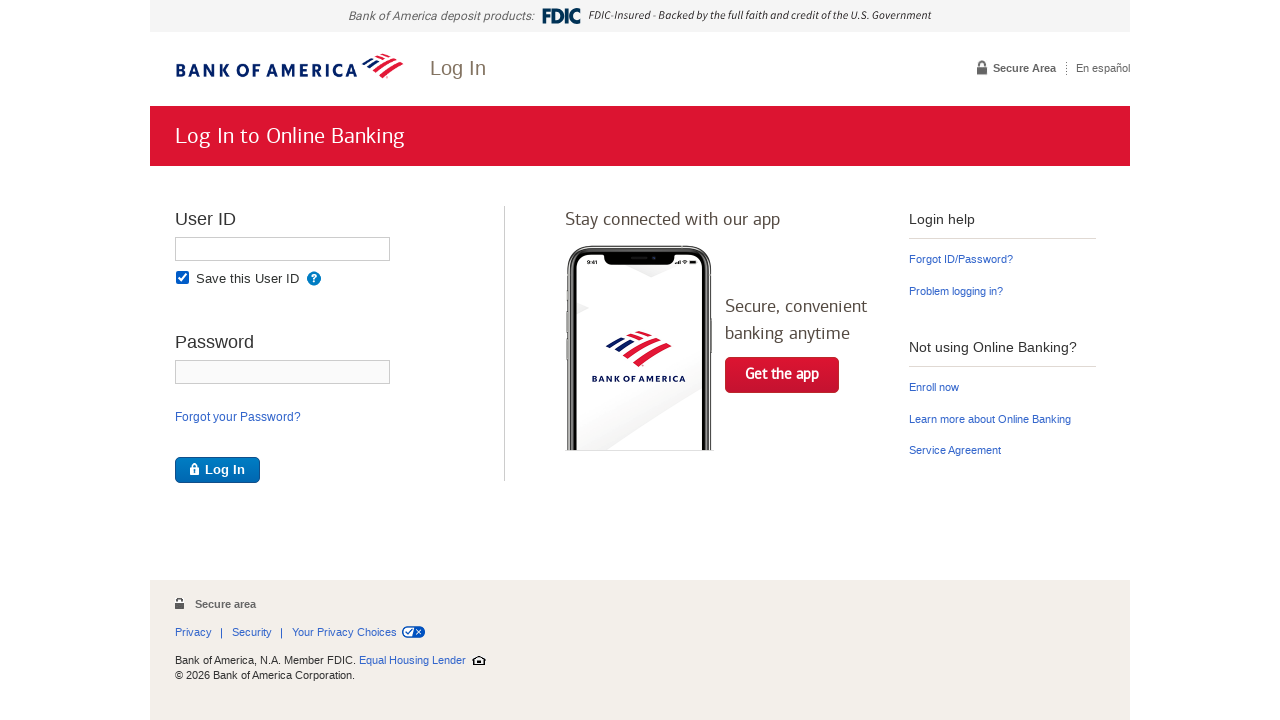

Verified checkbox is selected
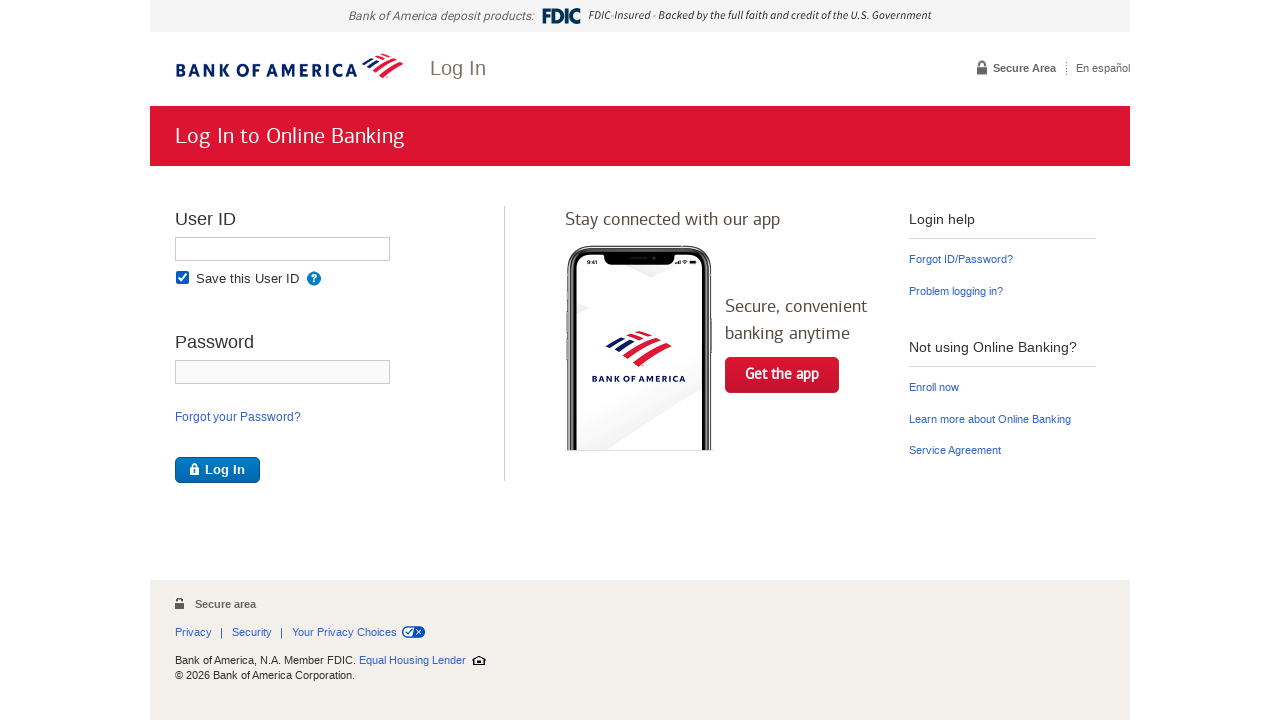

Asserted that 'Save this online ID' checkbox is selected
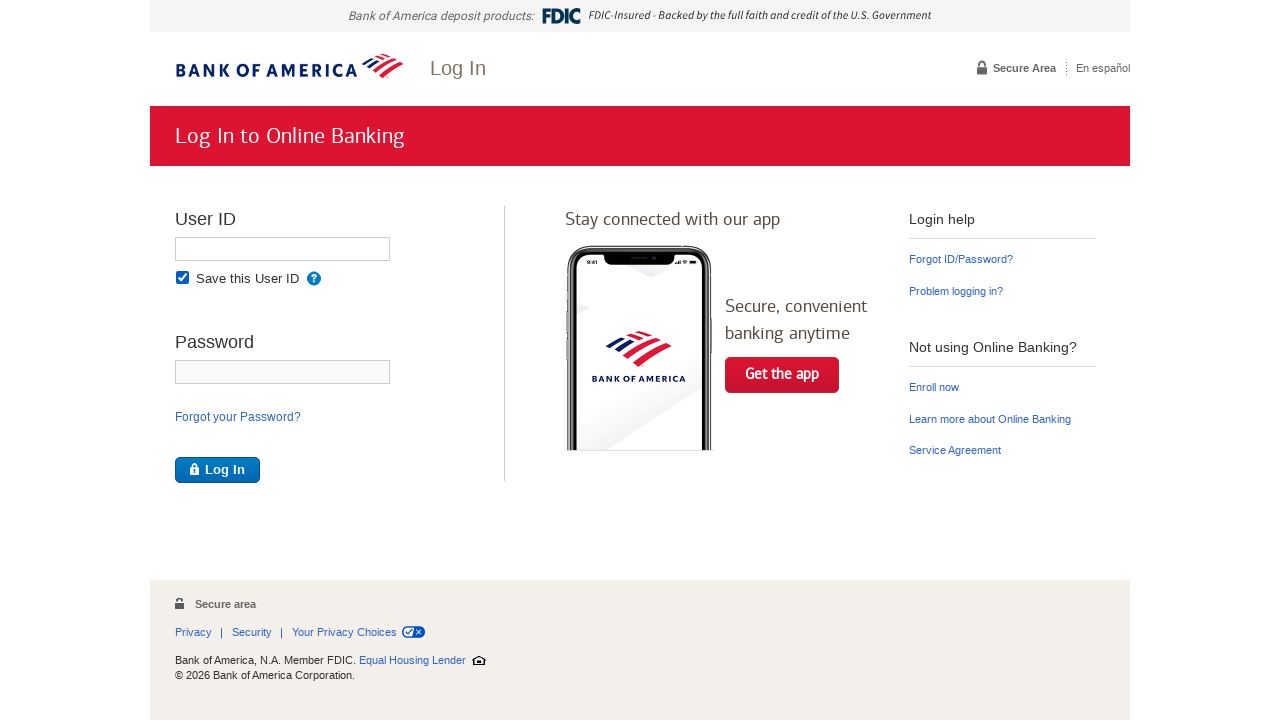

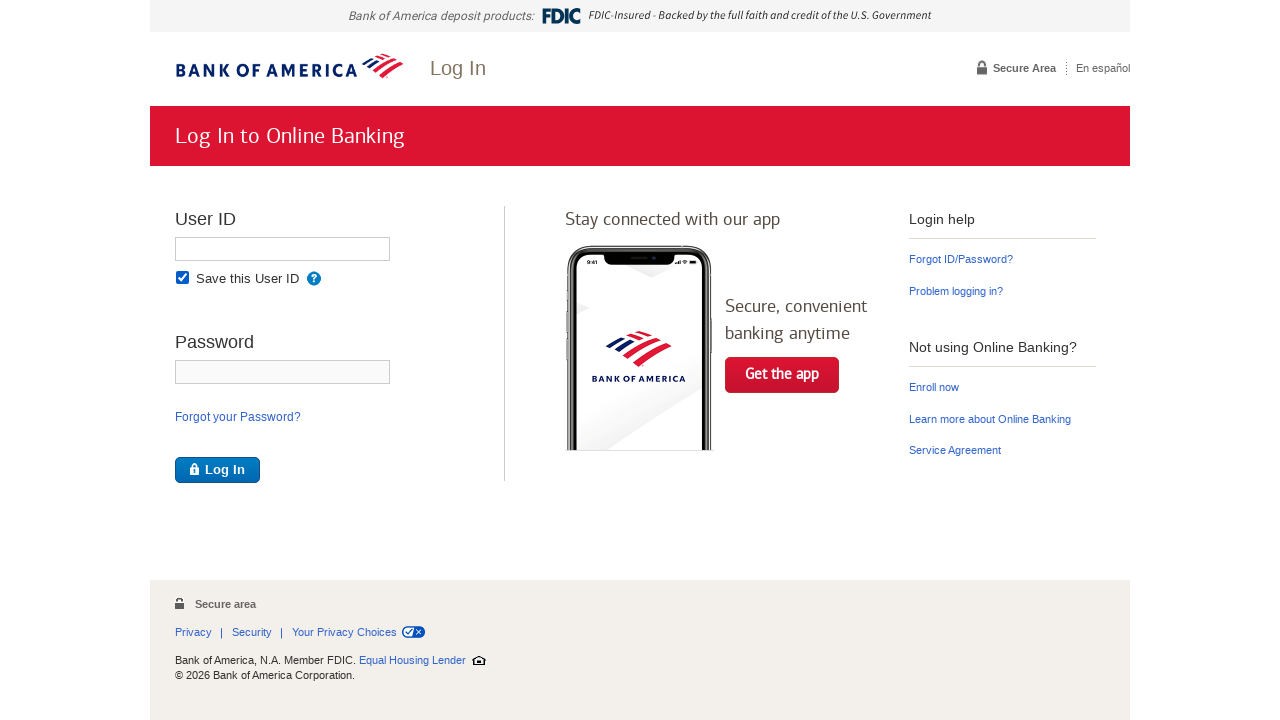